Tests browser tab switching functionality by clicking a link that opens a new tab, then switching to the new tab and verifying the URL

Starting URL: https://the-internet.herokuapp.com/windows

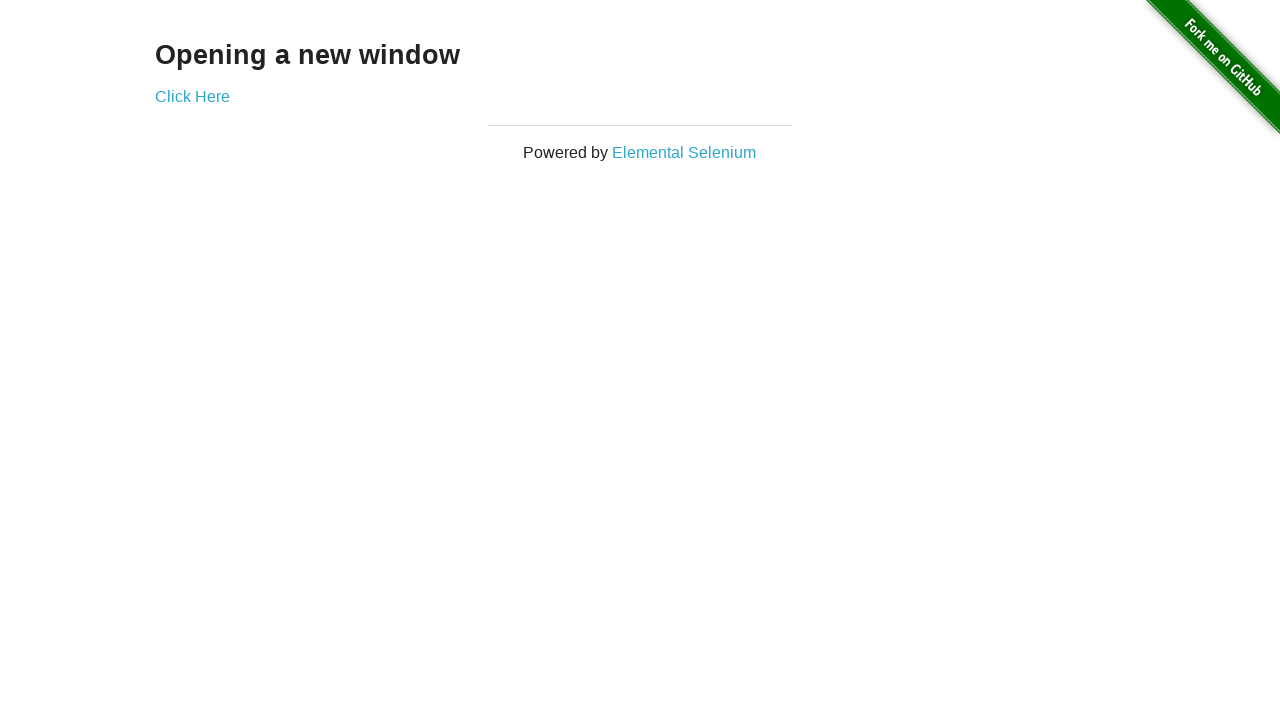

Clicked link that opens a new tab at (192, 96) on #content a
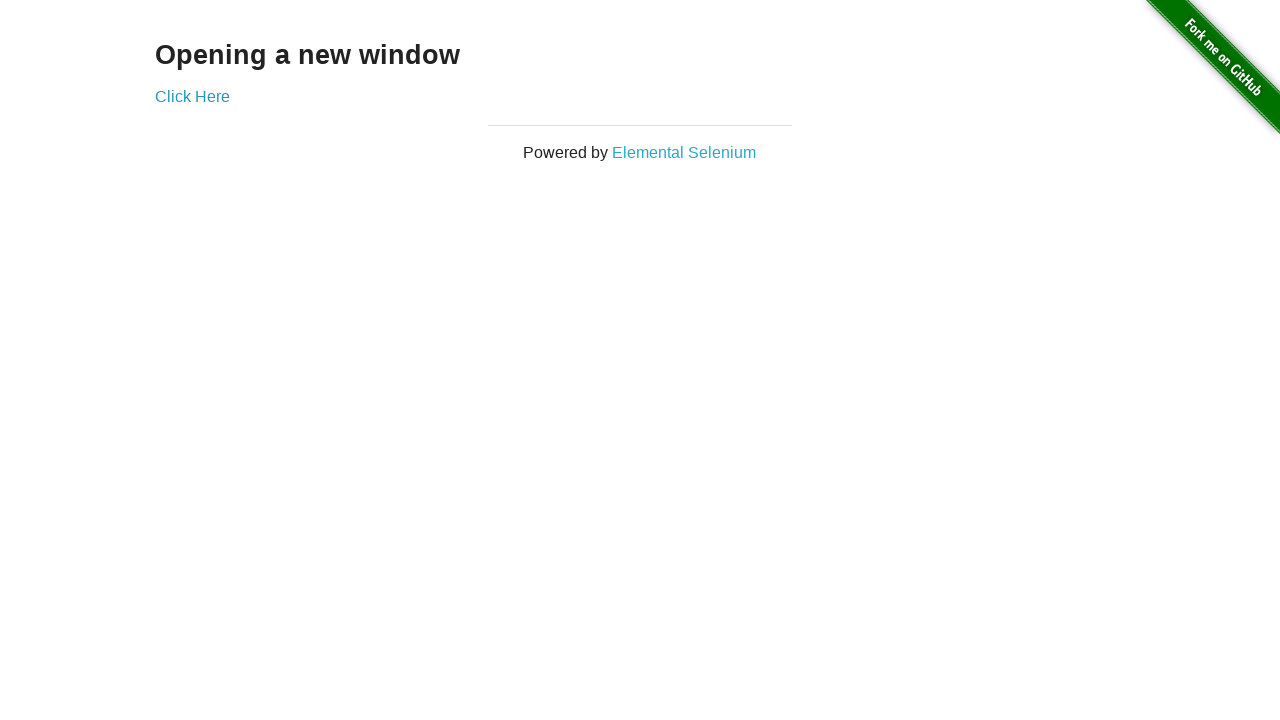

Captured new tab/page object
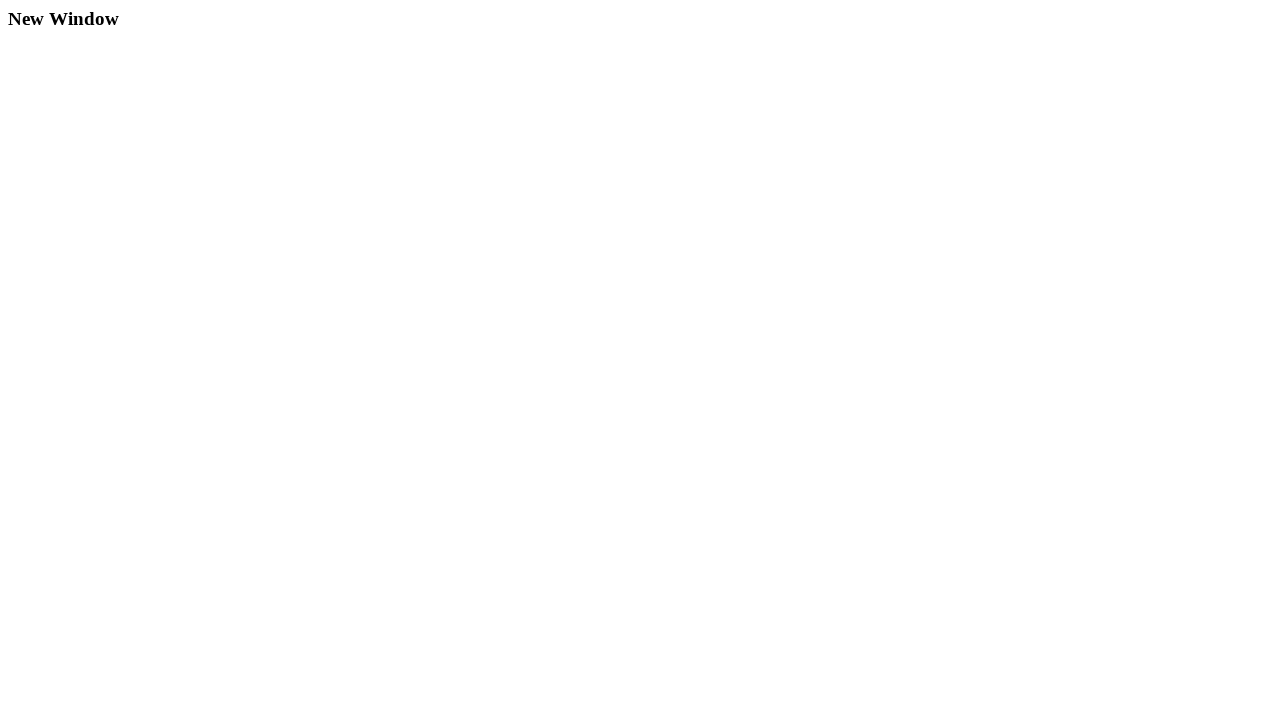

New tab loaded successfully
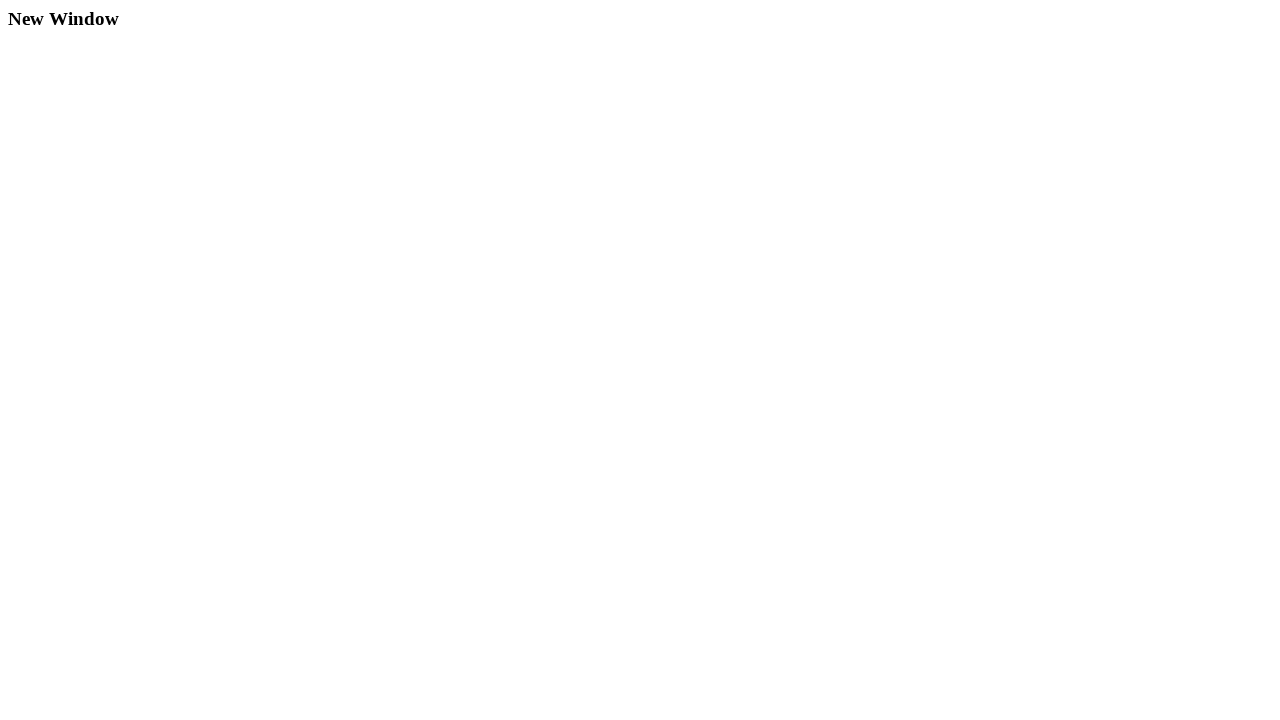

Retrieved new tab URL: https://the-internet.herokuapp.com/windows/new
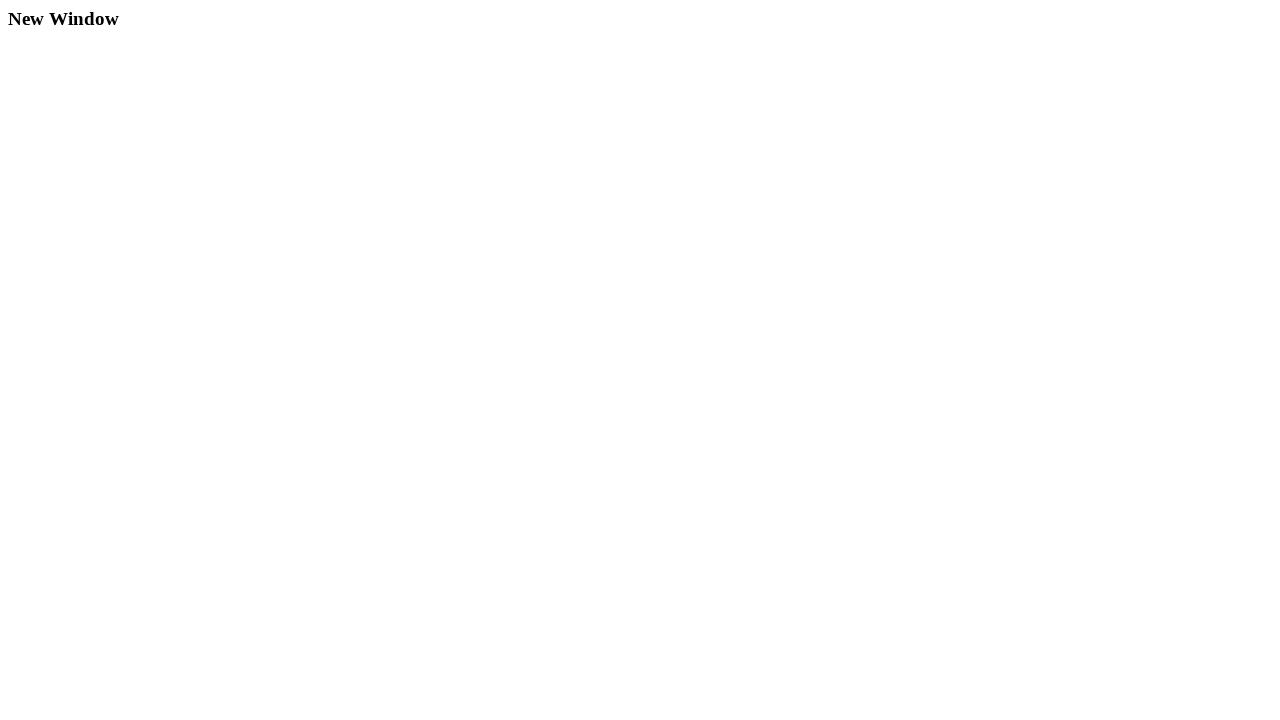

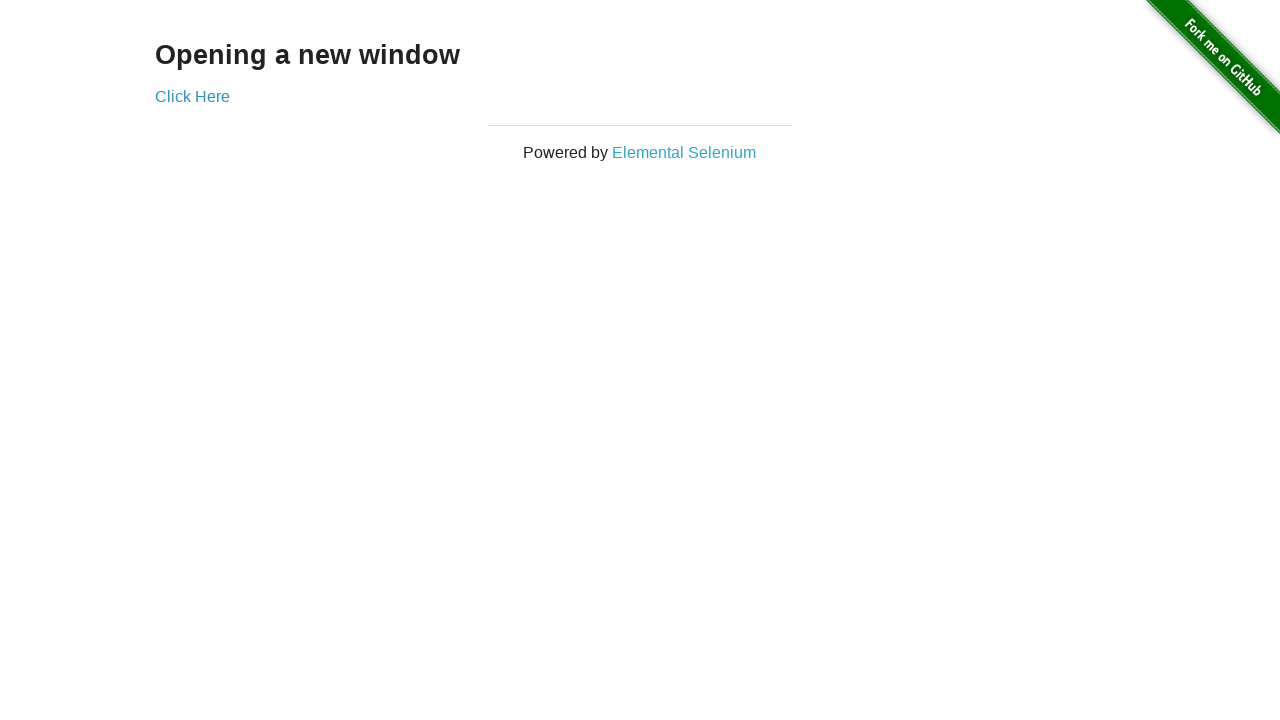